Tests the FAQ accordion by clicking on the cancel order question and verifying the answer about cancellation policy

Starting URL: https://qa-scooter.praktikum-services.ru/

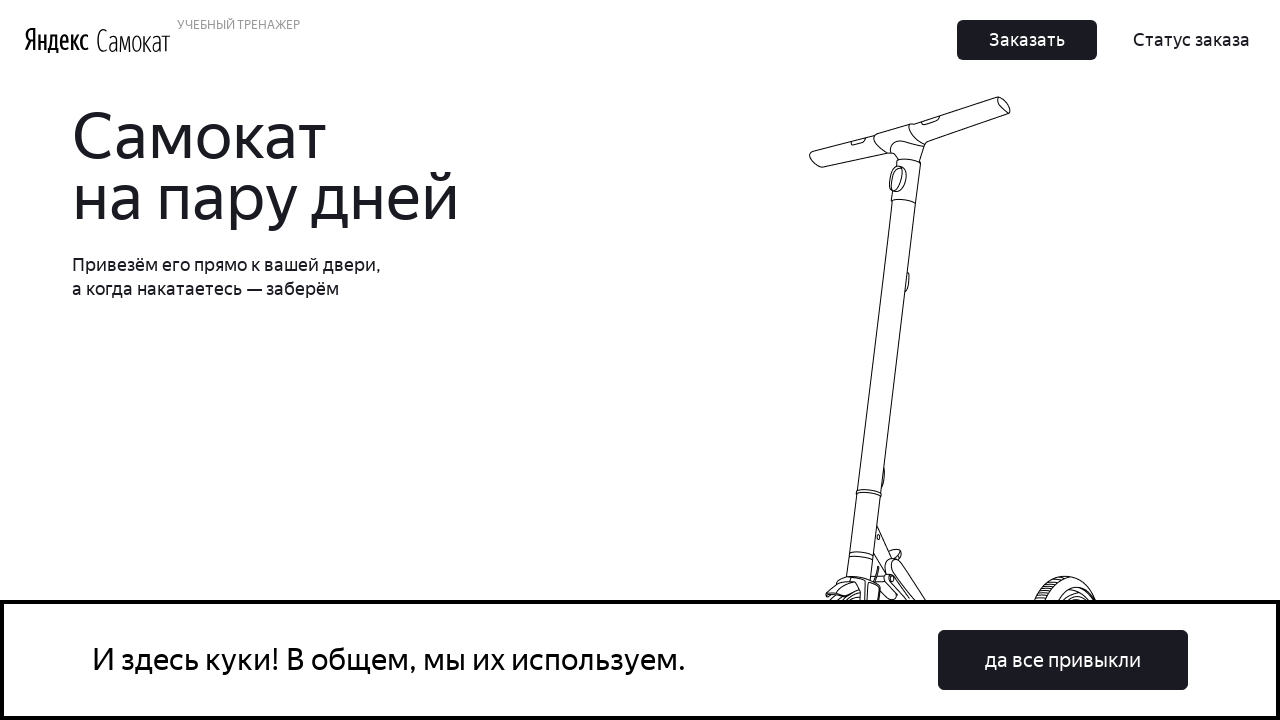

FAQ section loaded - cancel order question visible
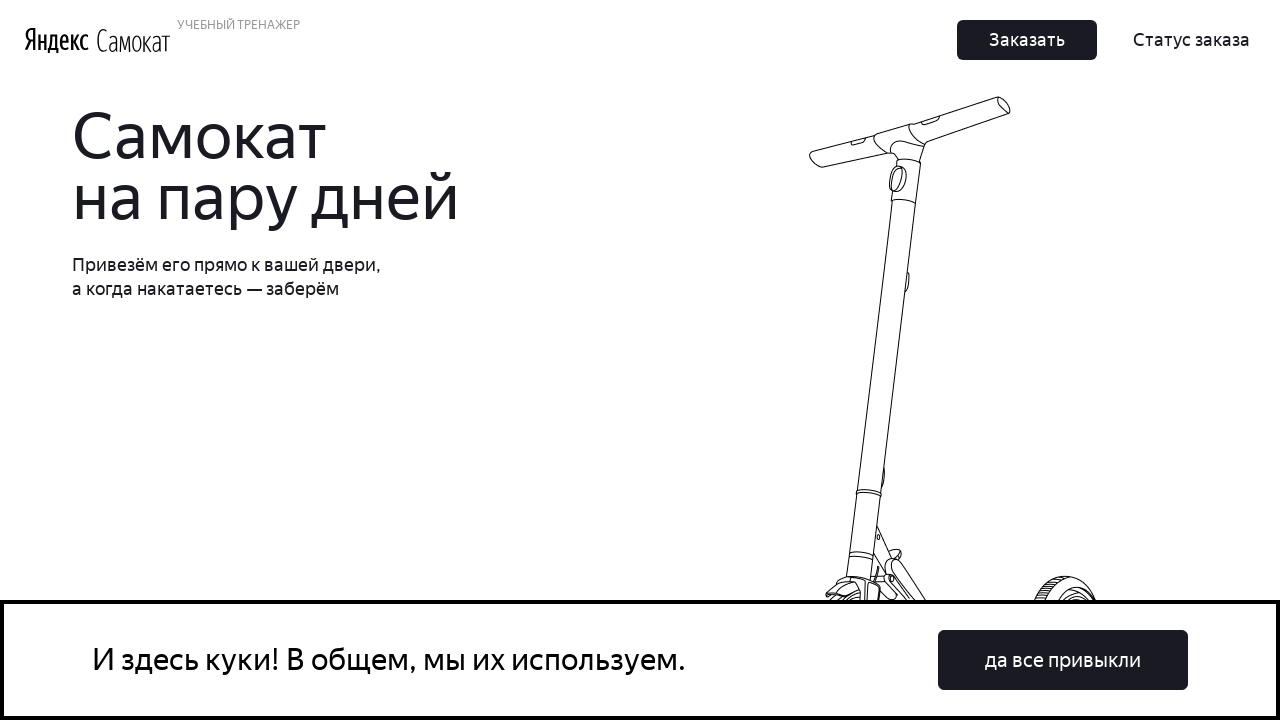

Clicked on 'Can I cancel an order?' question to expand accordion at (967, 436) on text=Можно ли отменить заказ?
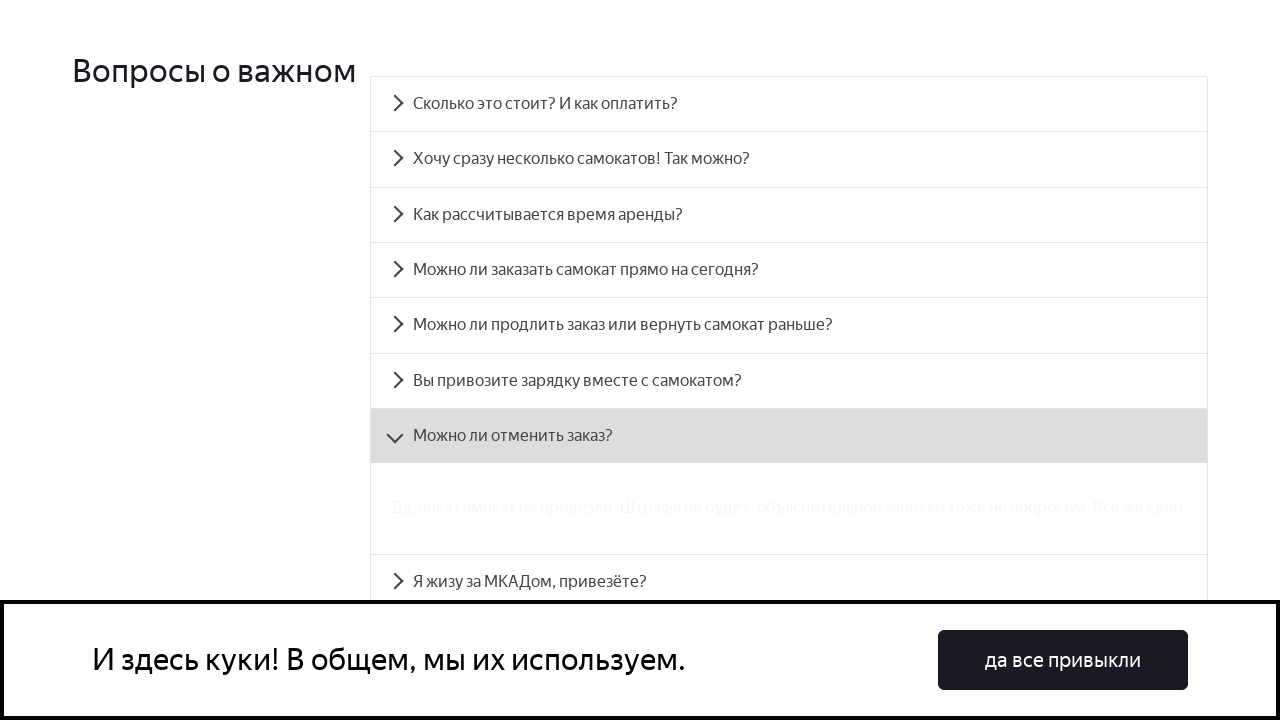

Cancellation policy answer displayed - verified that cancellation is allowed before delivery with no penalty
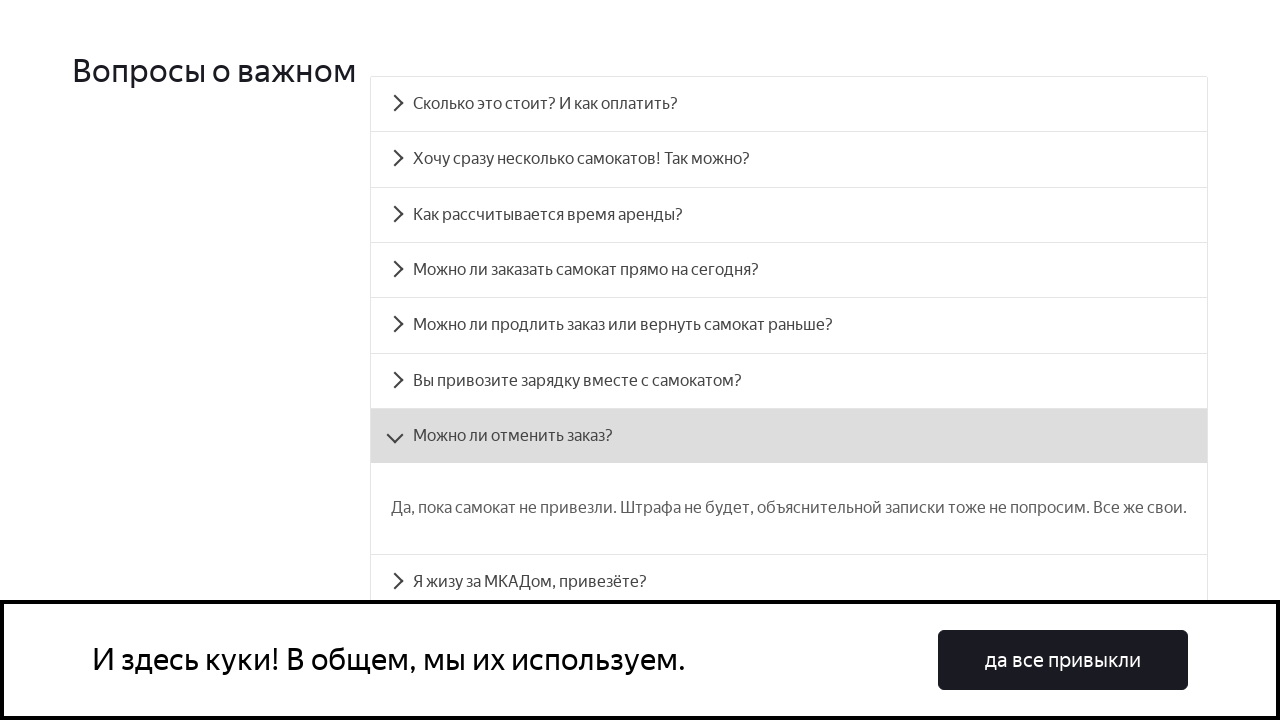

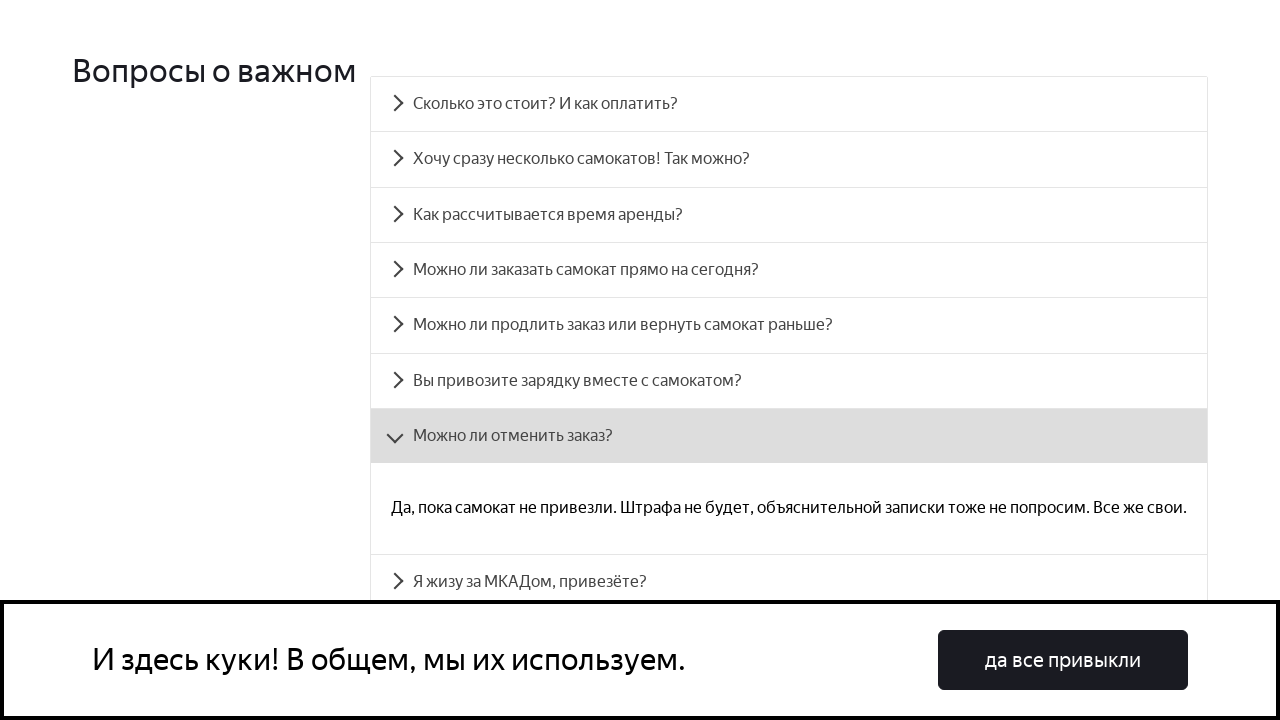